Tests JavaScript confirmation dialog by clicking the confirm button and accepting the confirmation

Starting URL: http://practice.cydeo.com/javascript_alerts

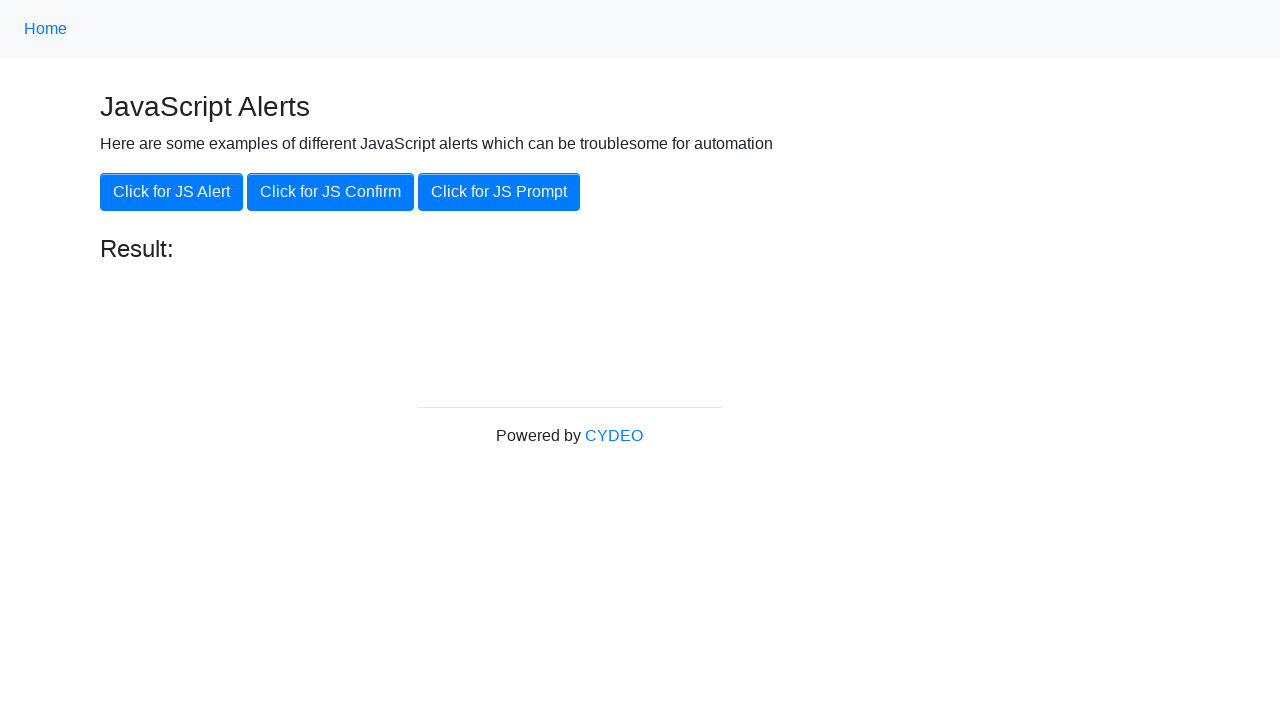

Set up dialog handler to accept confirmation alerts
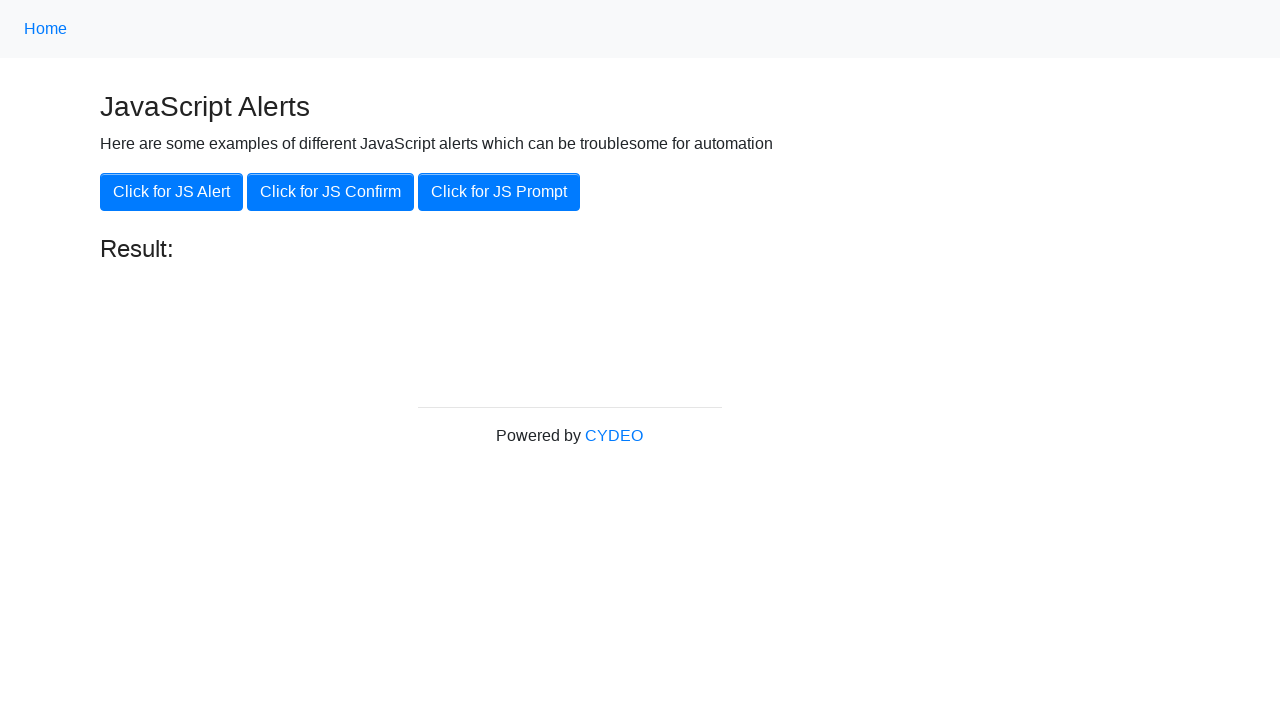

Clicked the JS Confirm button to trigger confirmation dialog at (330, 192) on button[onclick='jsConfirm()']
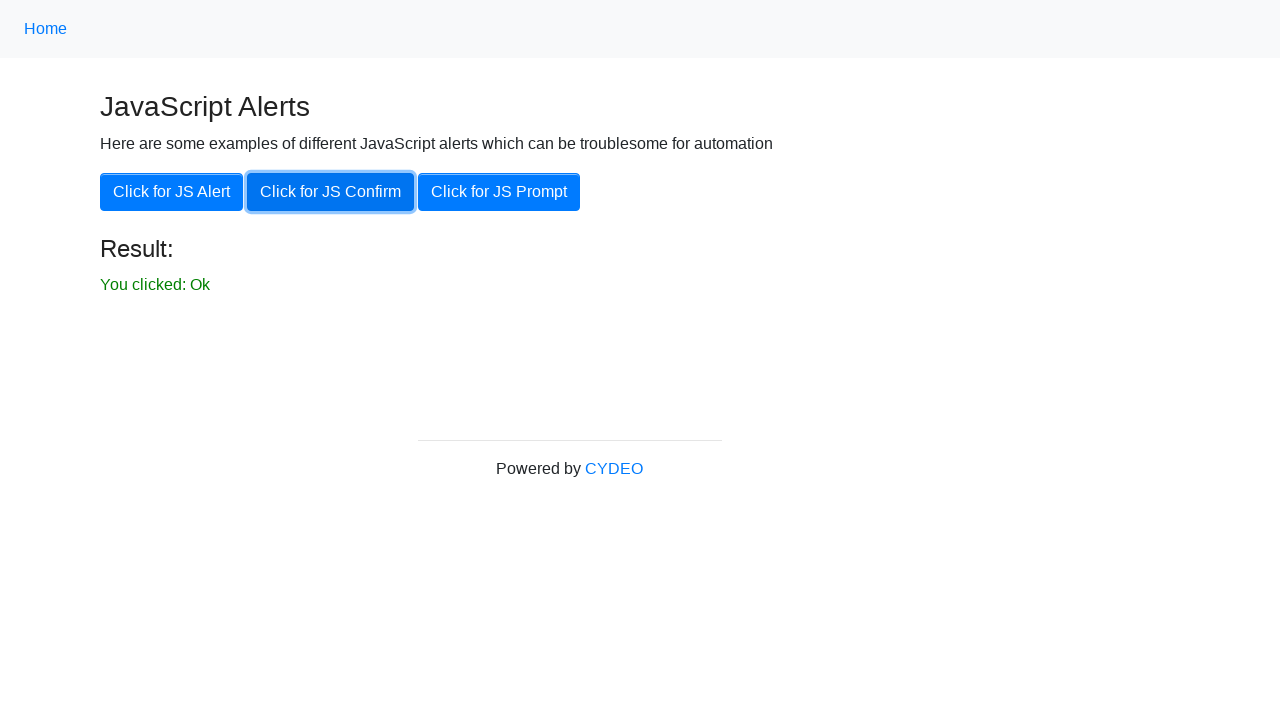

Verified the confirmation was accepted with result message 'You clicked: Ok'
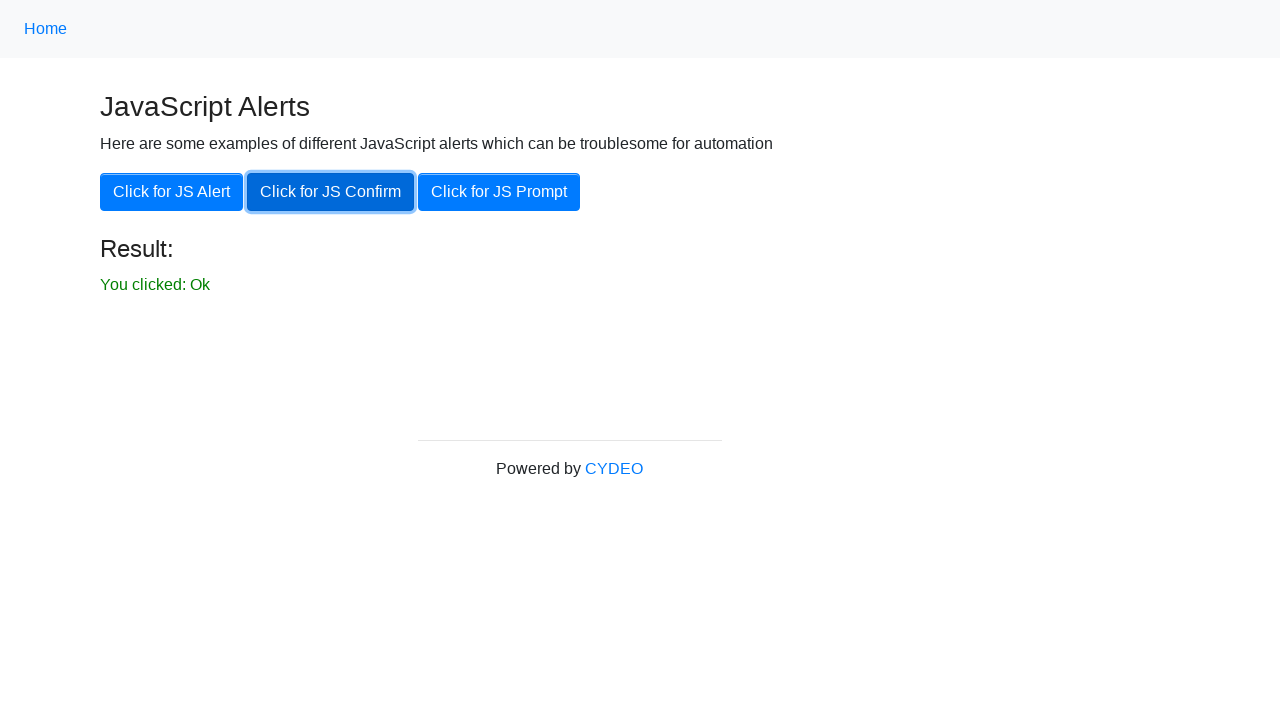

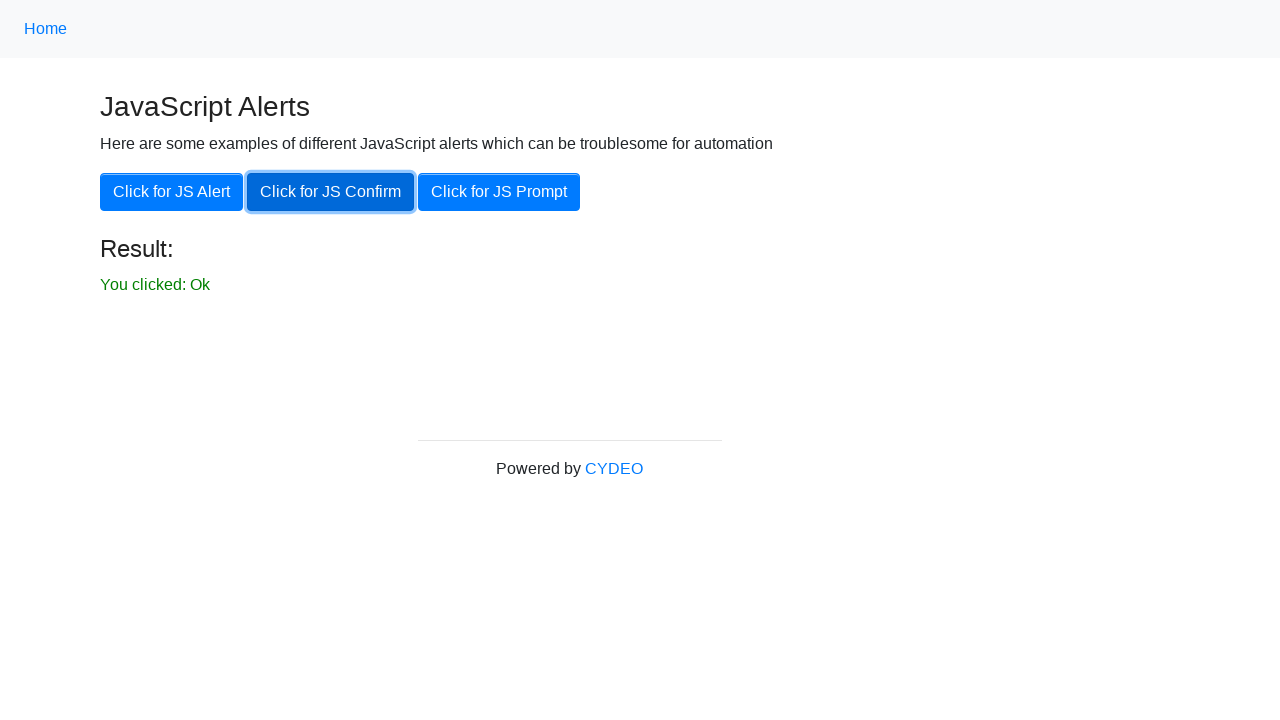